Tests iframe interaction by switching to a single iframe and filling a text input field with demo text

Starting URL: https://demo.automationtesting.in/Frames.html

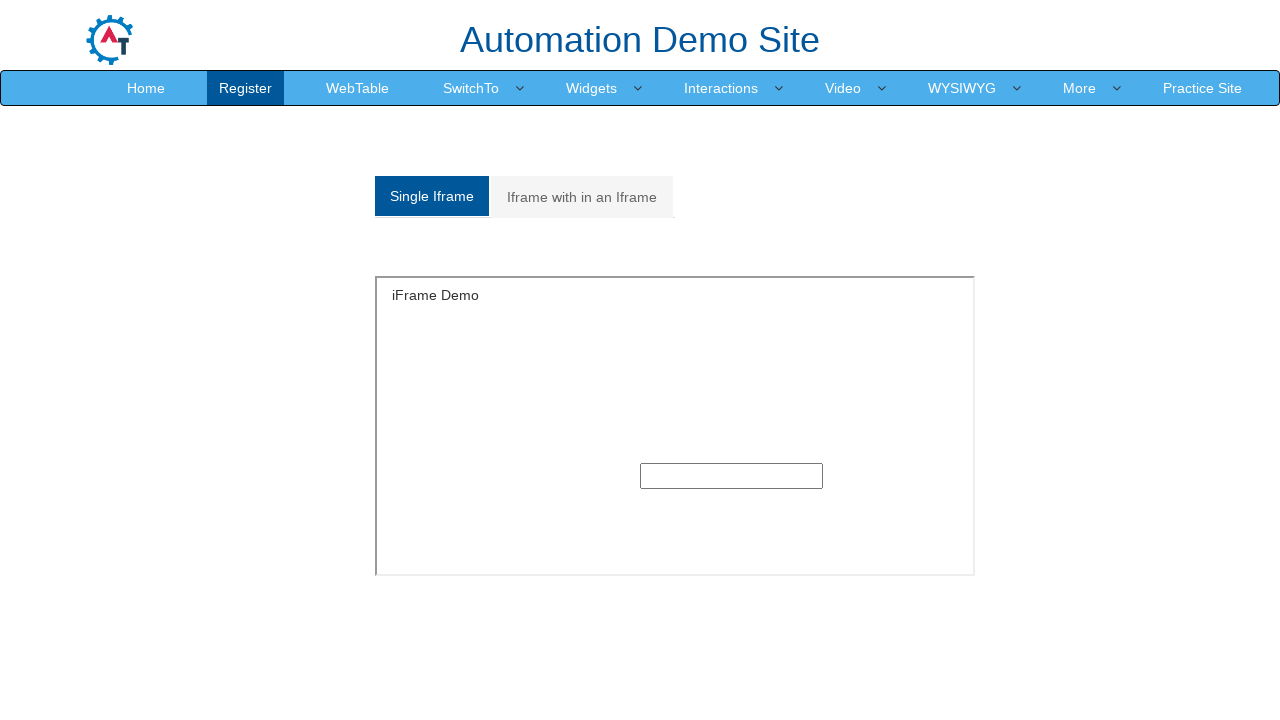

Located iframe with id 'singleframe'
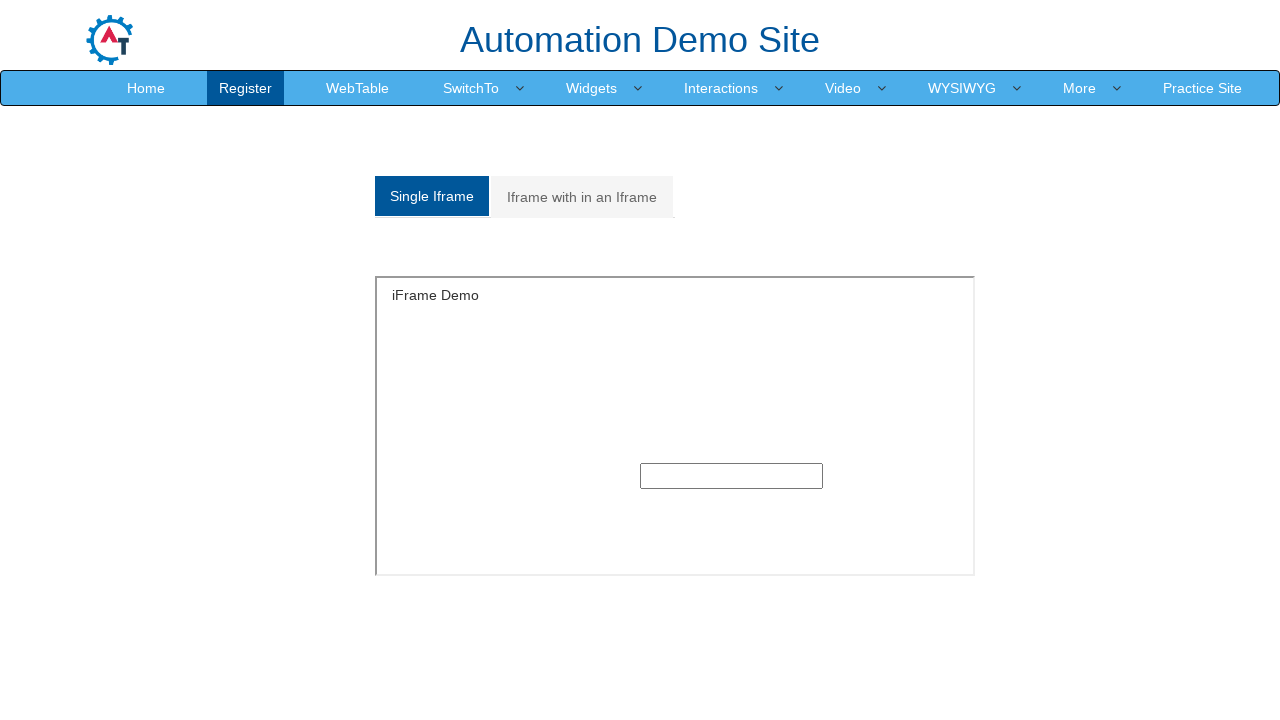

Filled text input field inside iframe with 'DEMO' on iframe#singleframe >> internal:control=enter-frame >> input[type='text']
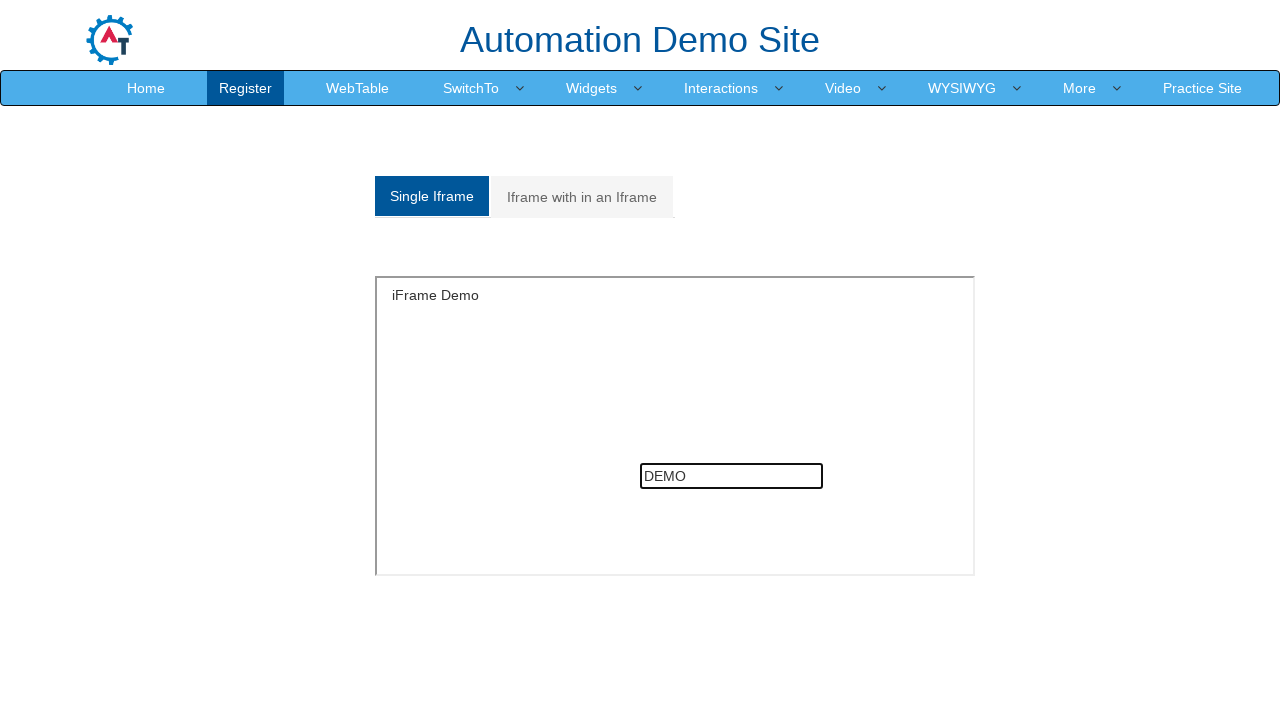

Waited 1000ms to verify the action completed
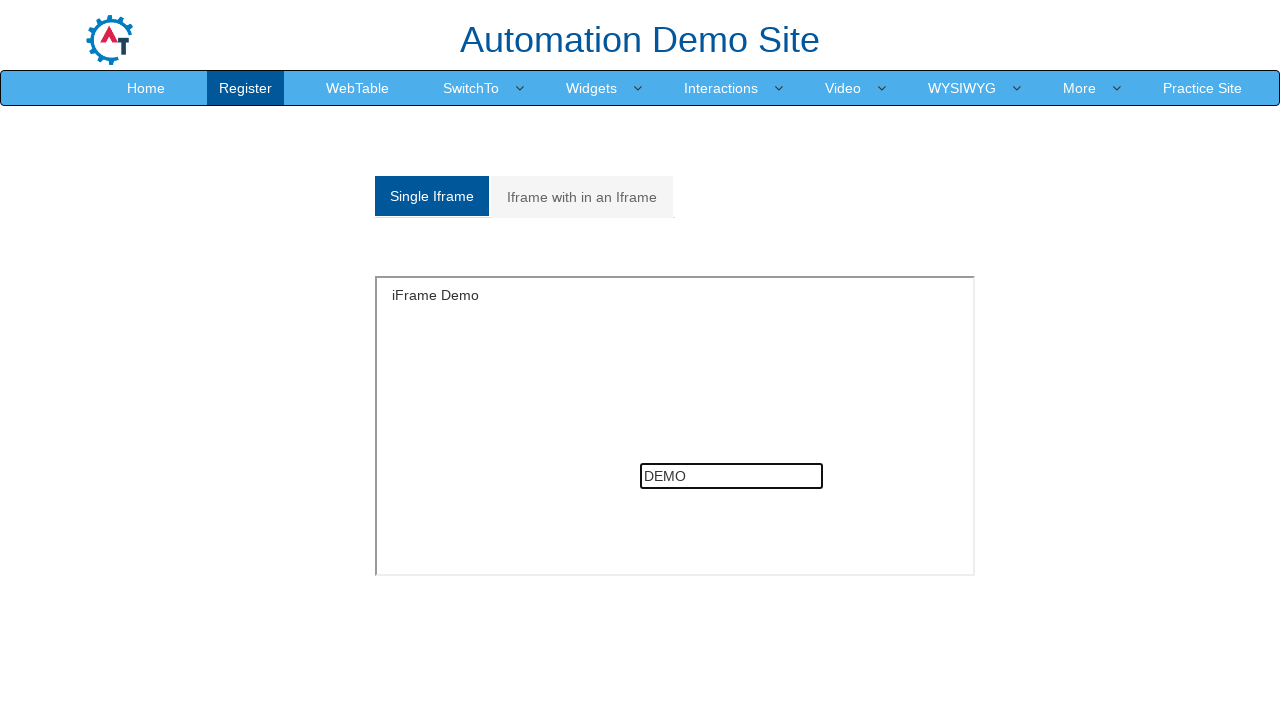

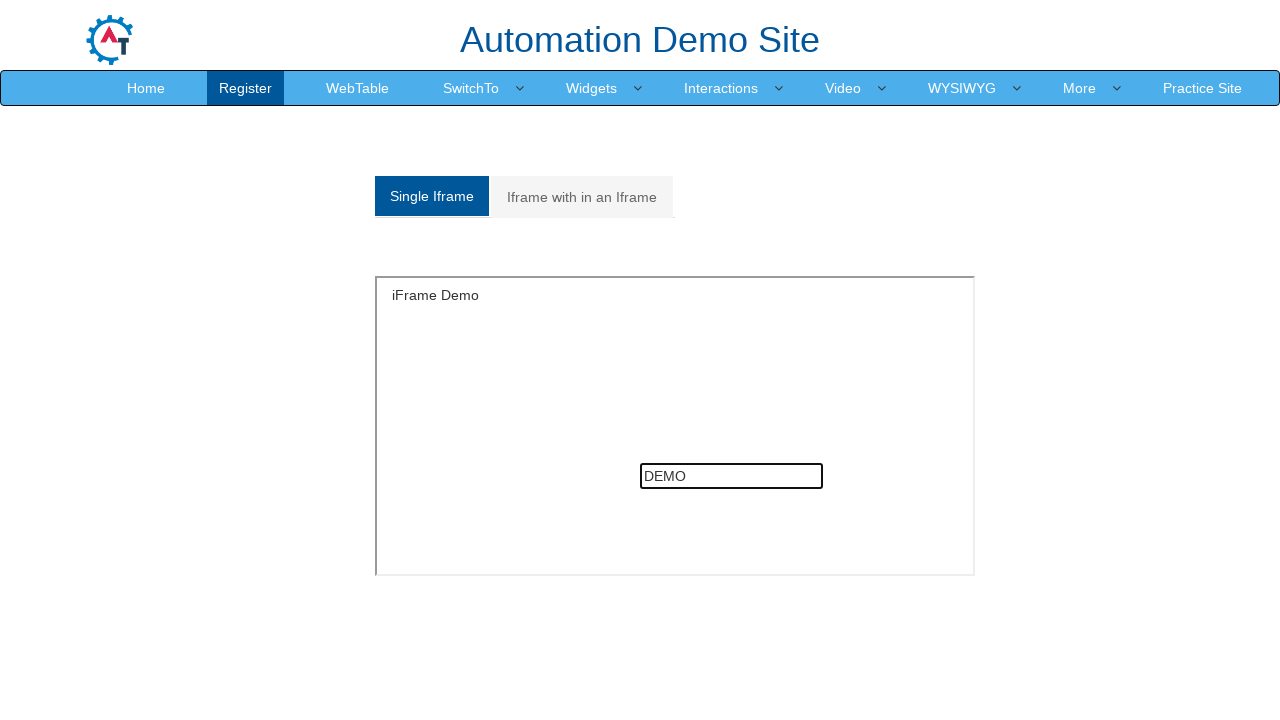